Tests JavaScript Alert functionality by clicking the JS Alert button, accepting the alert, and verifying the result message is displayed

Starting URL: https://the-internet.herokuapp.com/javascript_alerts

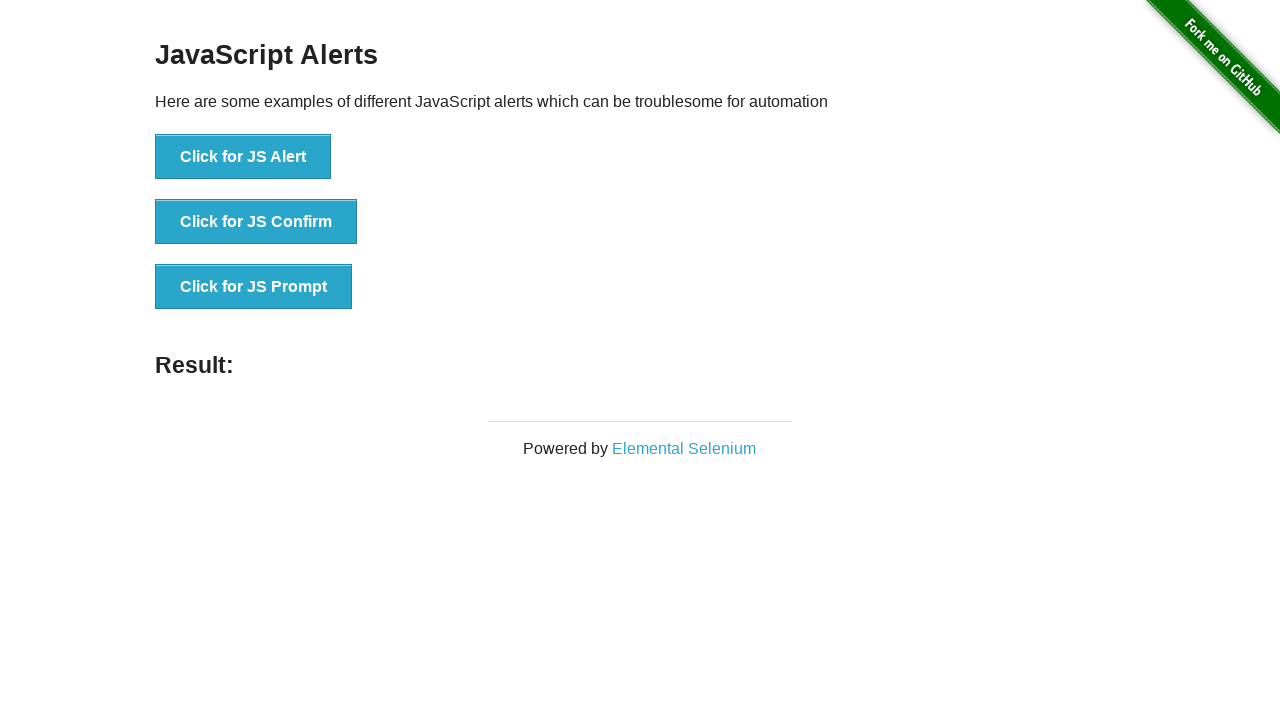

Clicked JS Alert button at (243, 157) on button[onclick='jsAlert()']
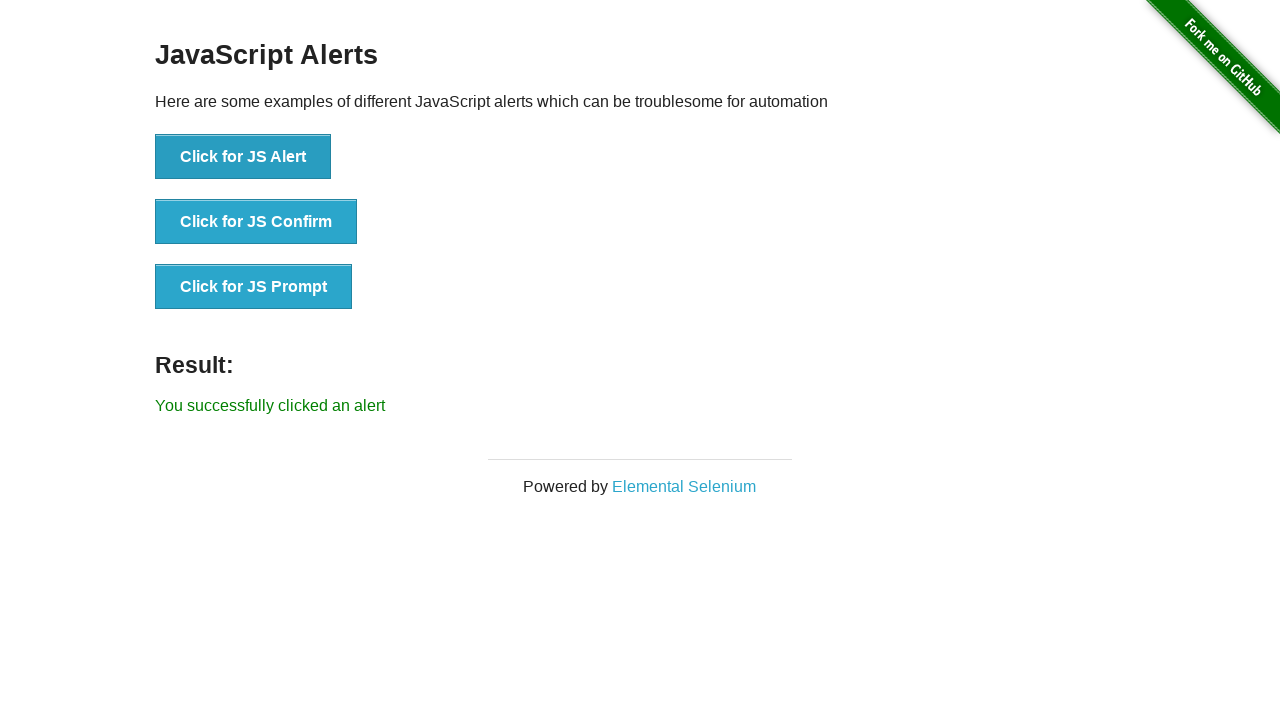

Set up dialog handler to accept alerts
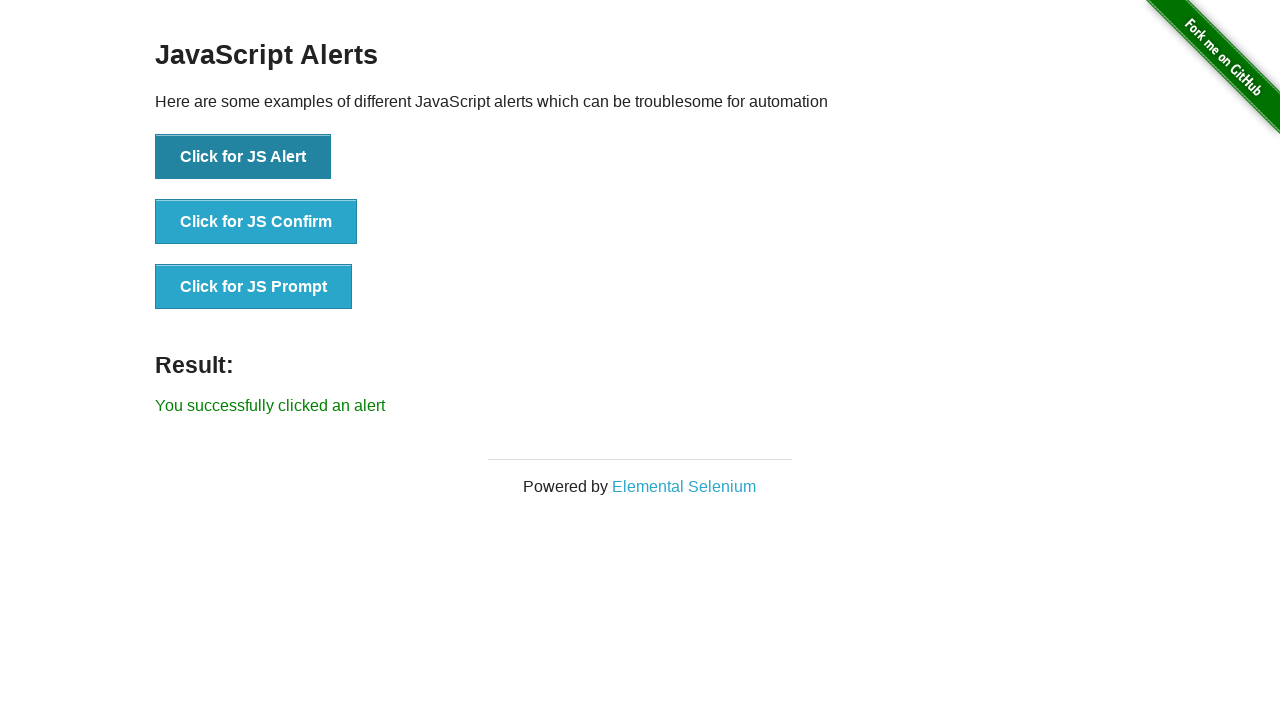

Clicked JS Alert button to trigger alert at (243, 157) on button[onclick='jsAlert()']
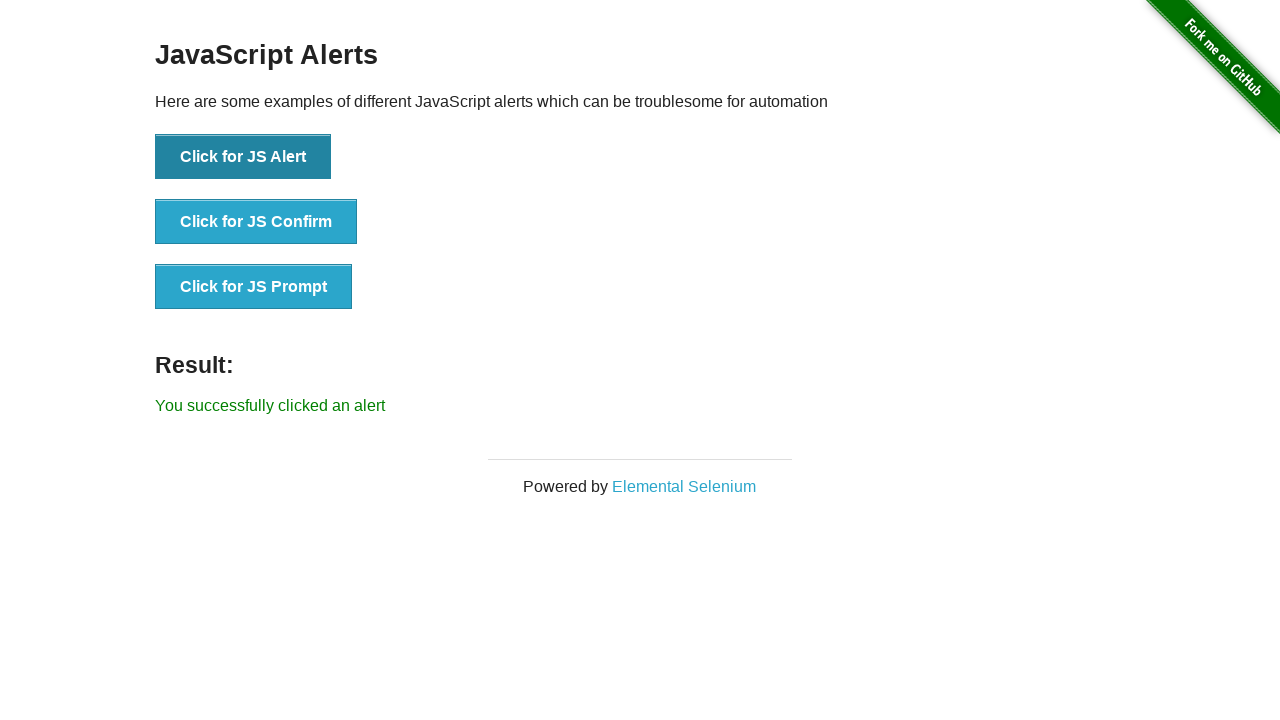

Result message appeared after accepting alert
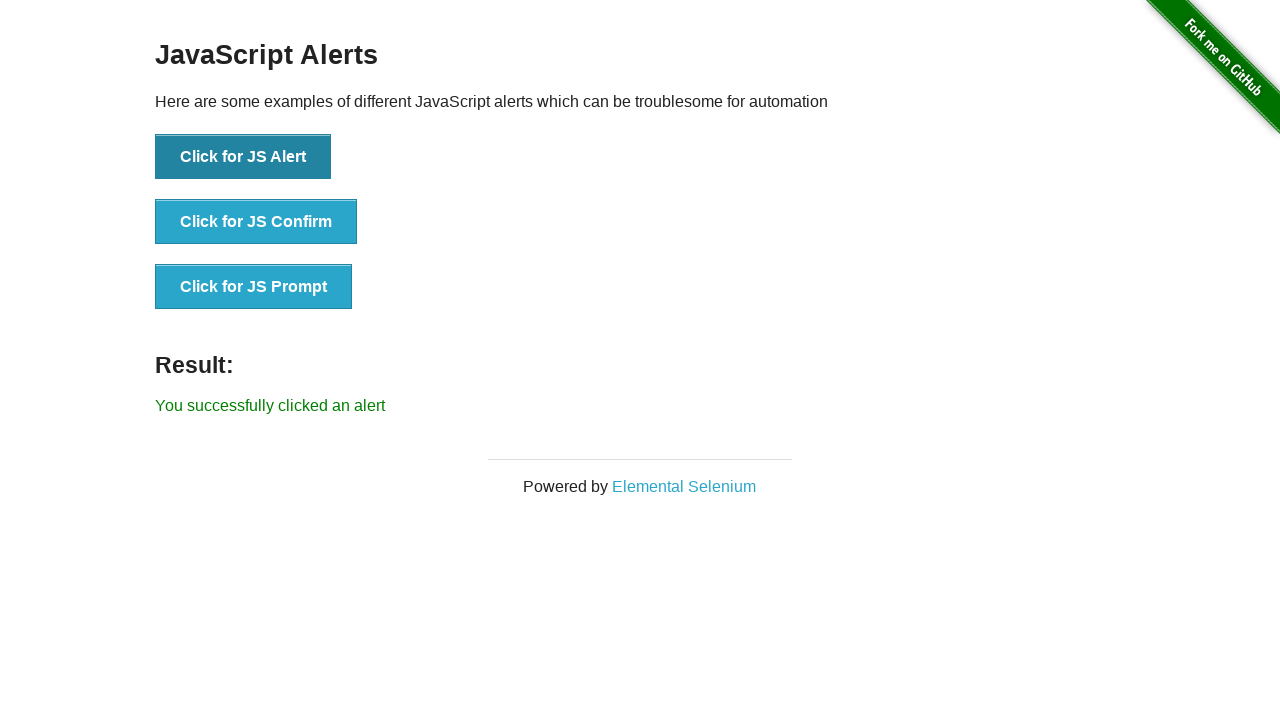

Retrieved result message text
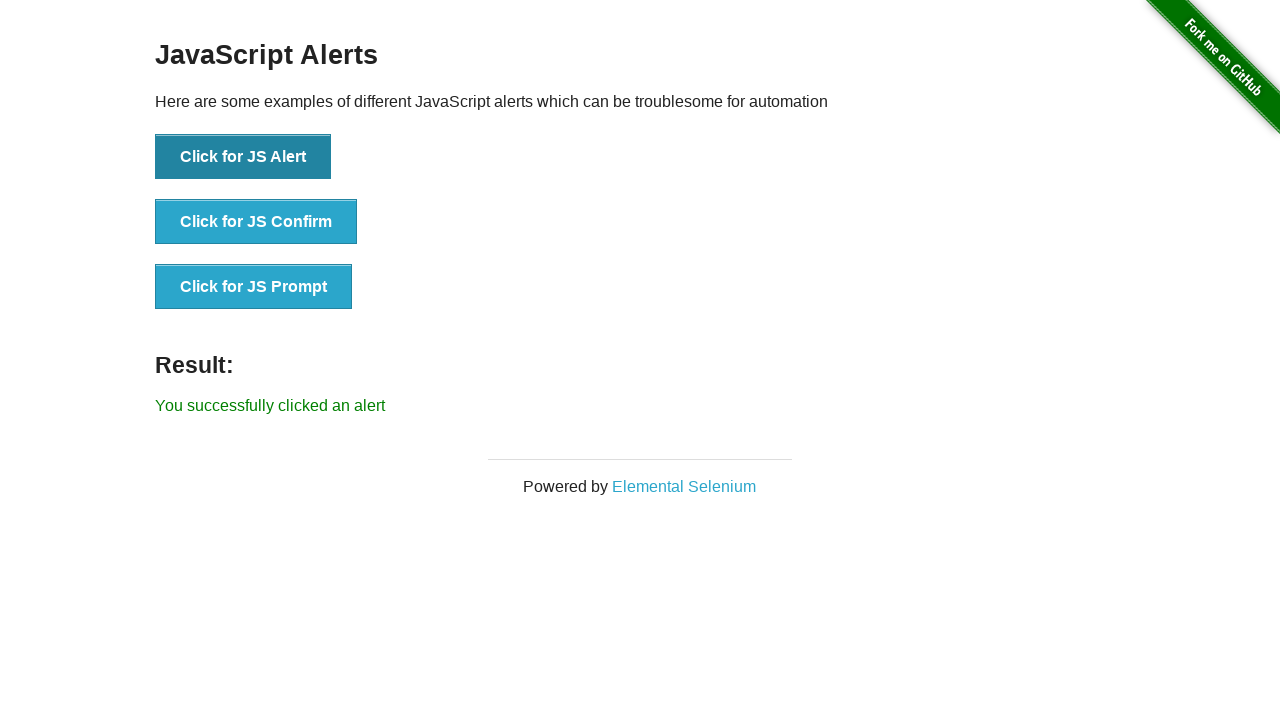

Verified result message contains expected success text
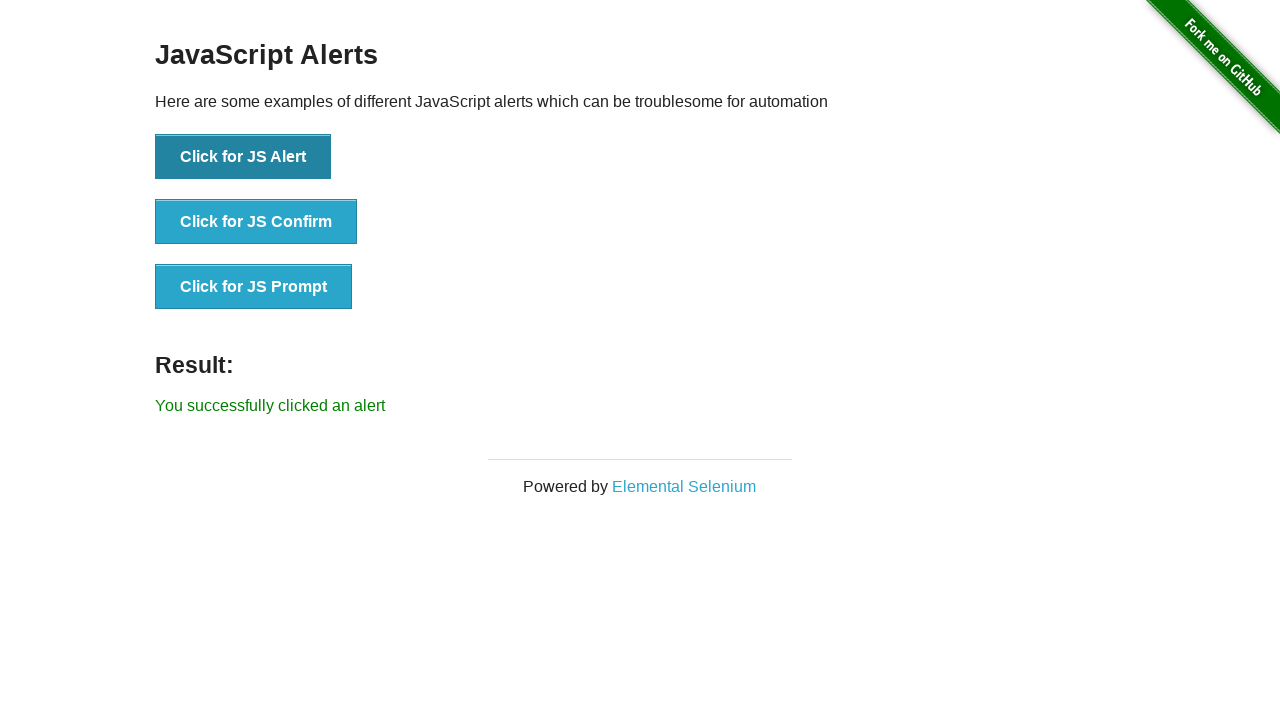

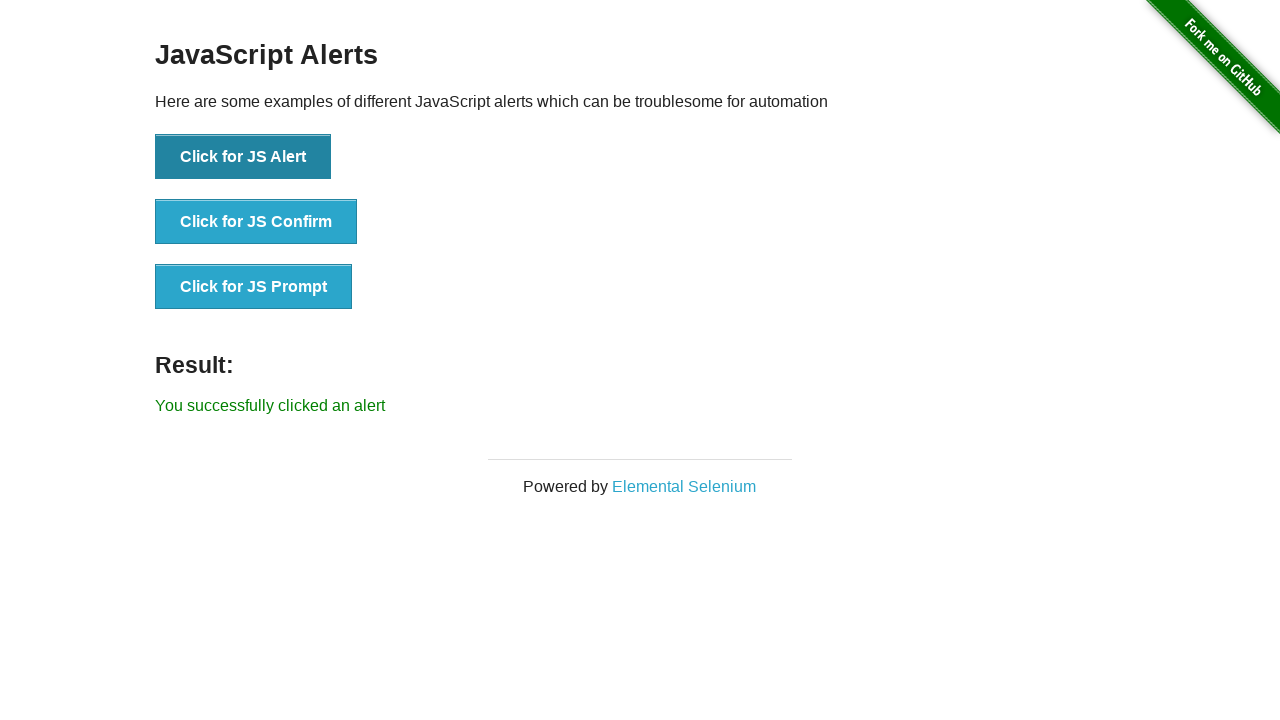